Tests progress bar functionality by starting it, waiting for it to reach 75%, then stopping it and verifying the result

Starting URL: http://www.uitestingplayground.com/progressbar

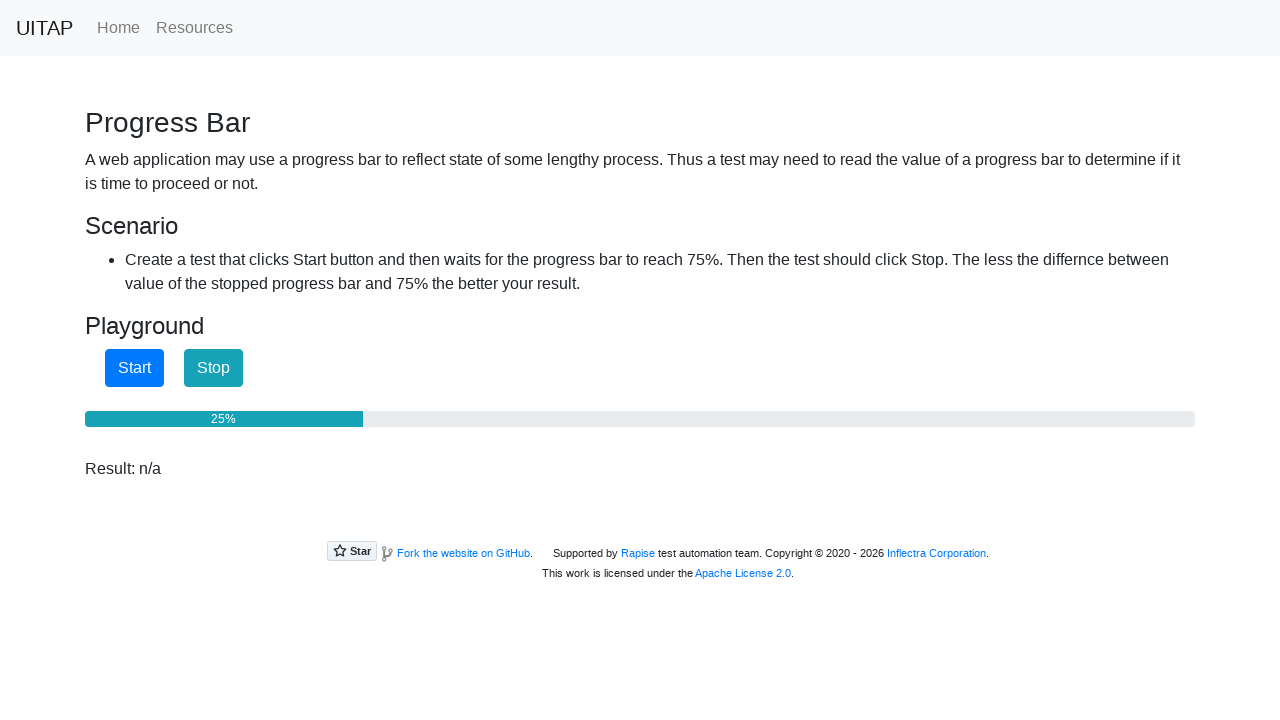

Clicked start button to begin progress bar at (134, 368) on #startButton
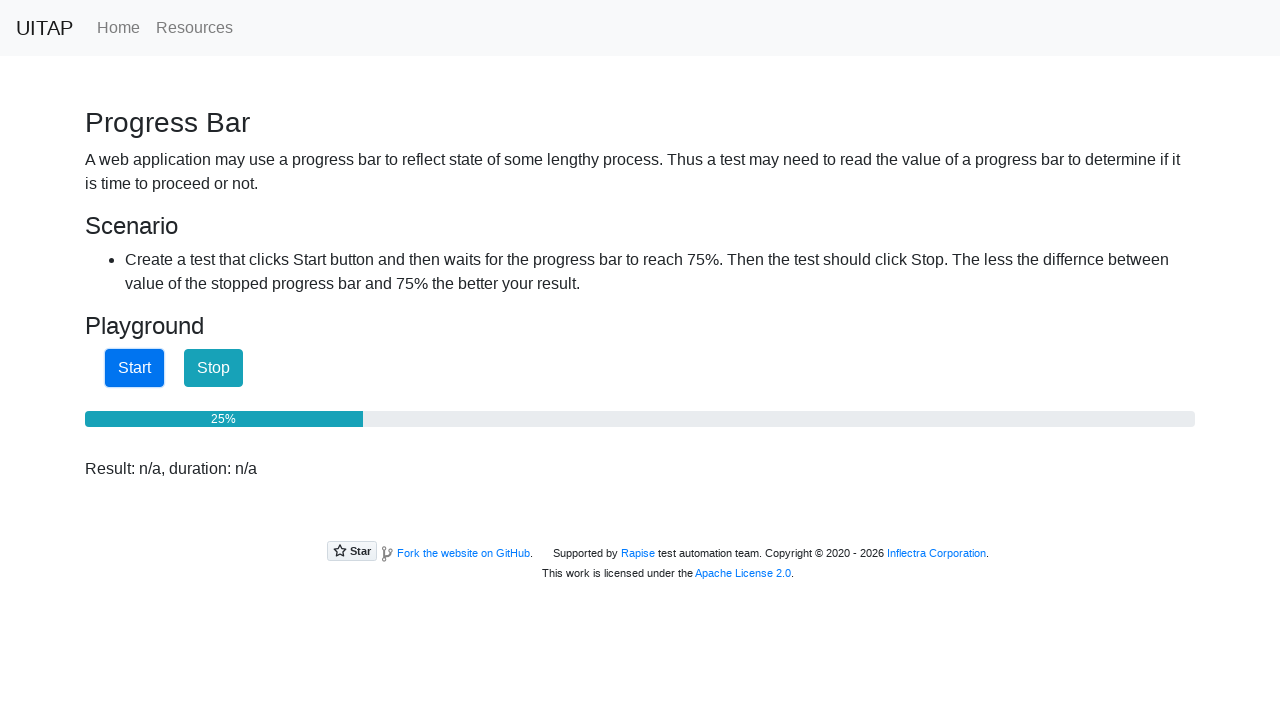

Progress bar reached 75%
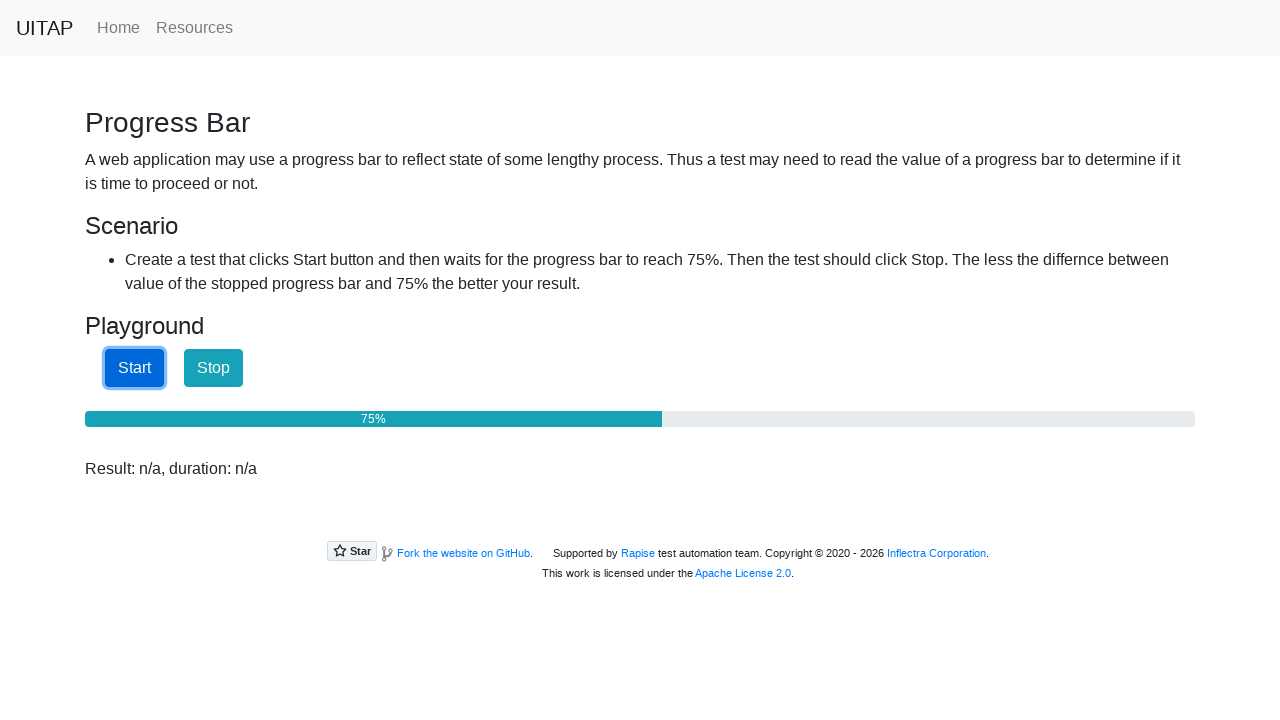

Clicked stop button to stop progress bar at (214, 368) on #stopButton
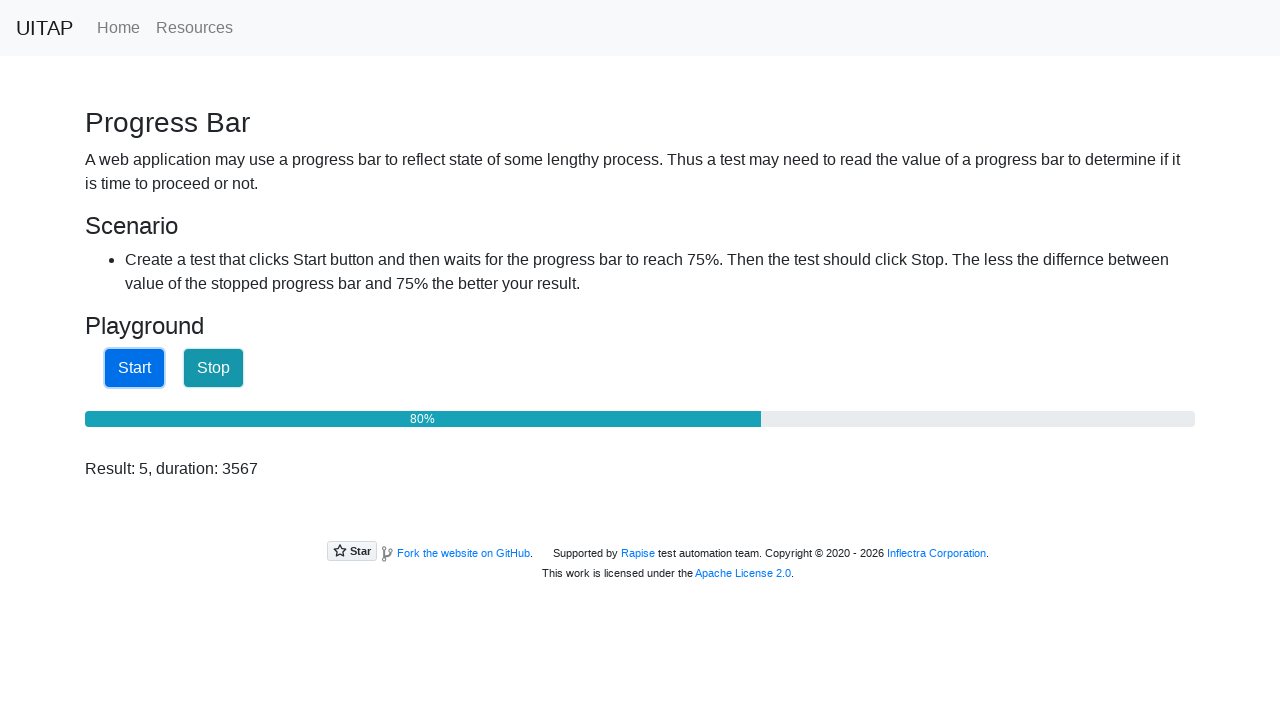

Retrieved result text: Result: 5, duration: 3567
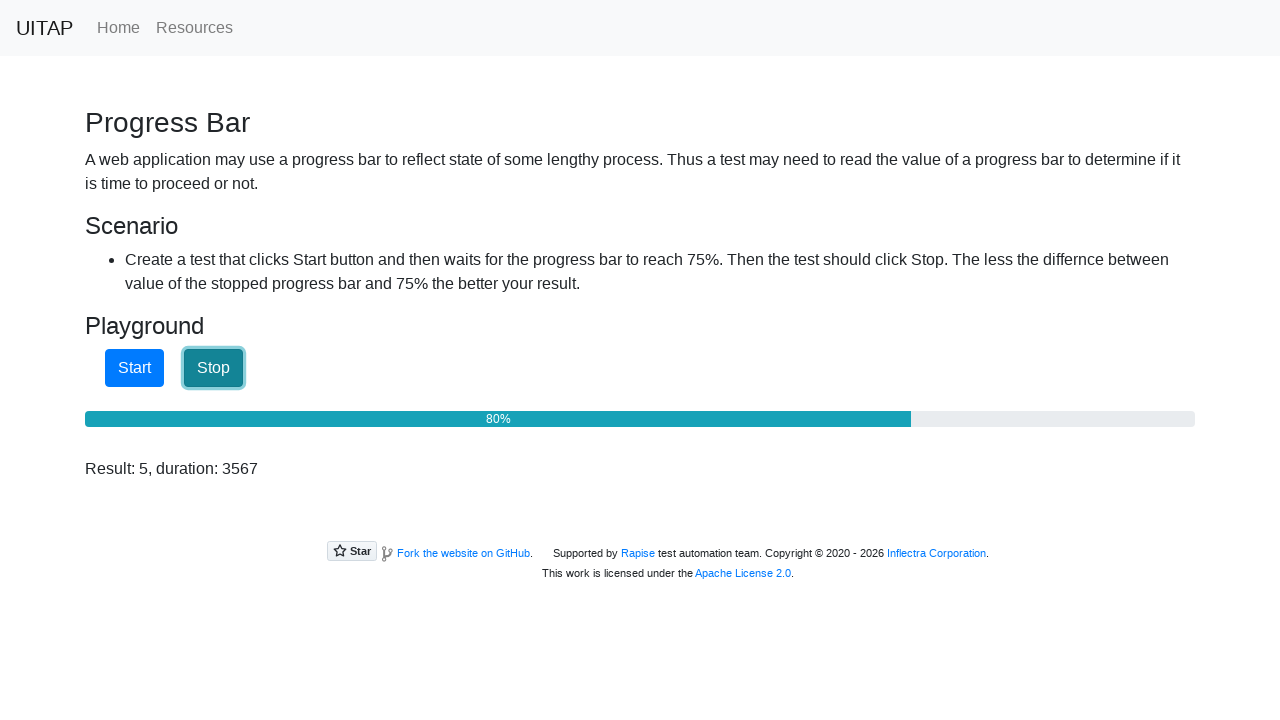

Printed result text to console
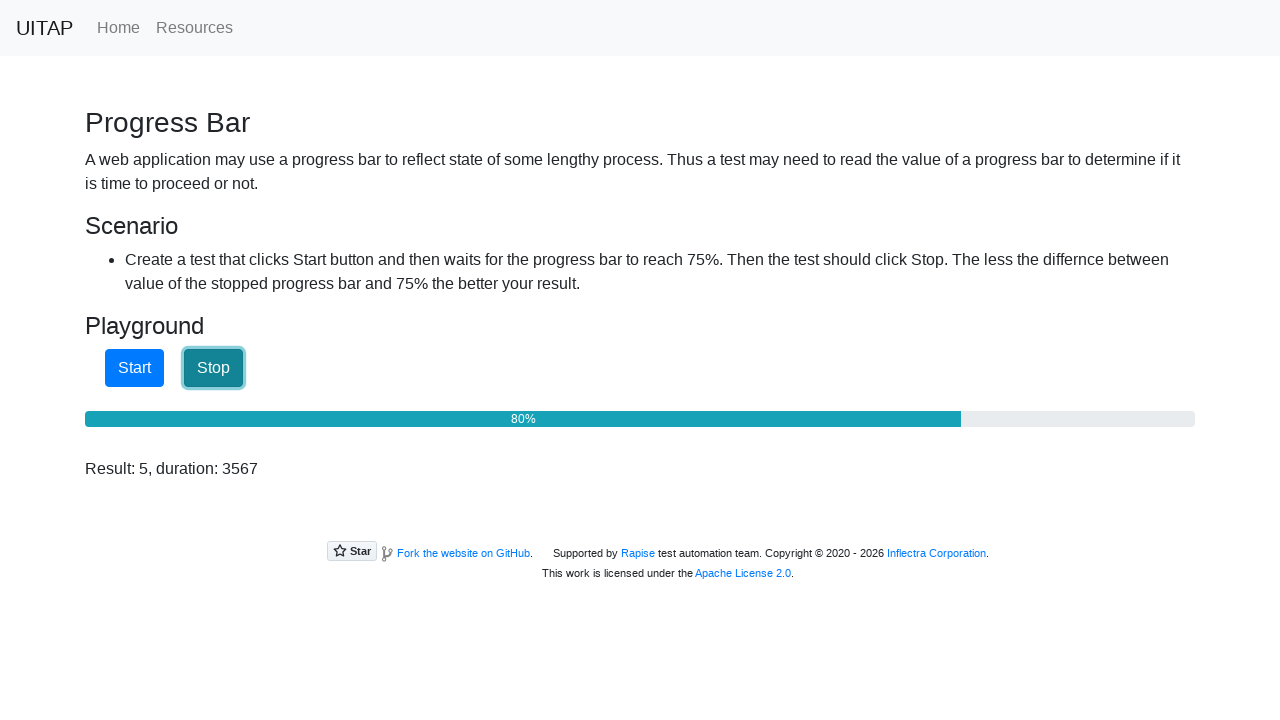

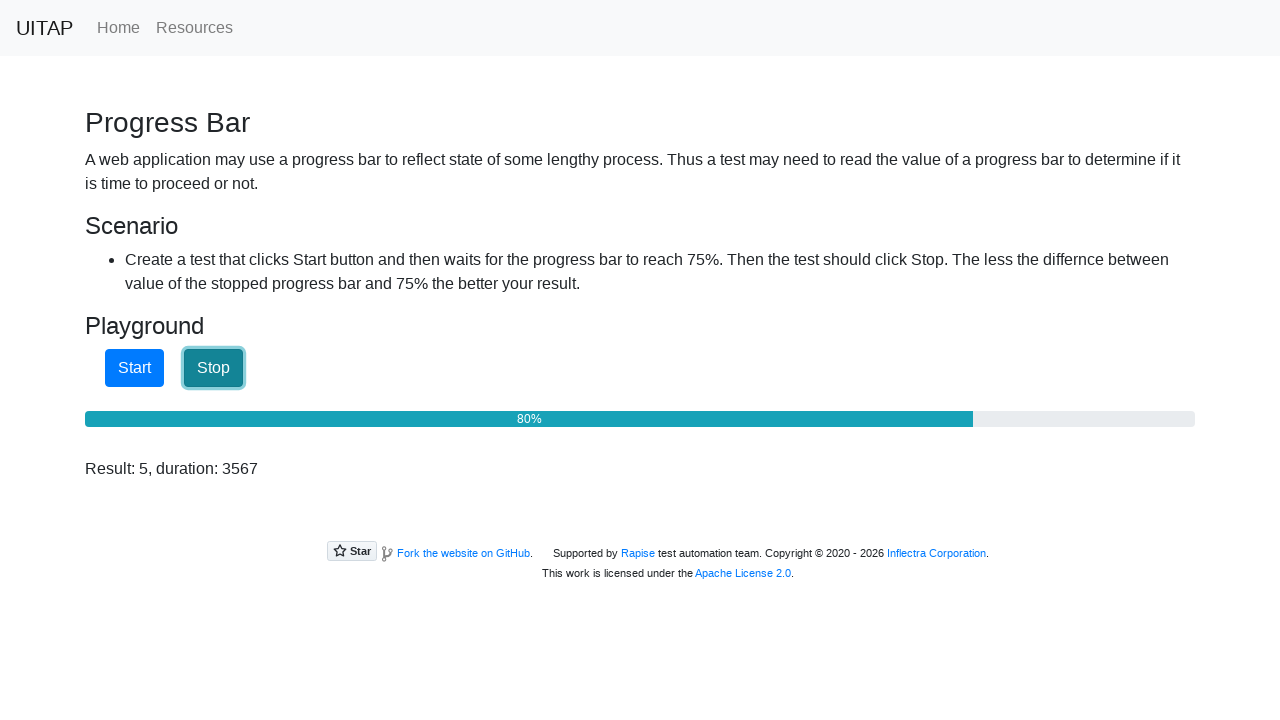